Finds a link with mathematically calculated text (result of ceil(pi^e*10000) = 85944), clicks it to navigate to a registration form, fills out the form fields, and submits.

Starting URL: http://suninjuly.github.io/find_link_text

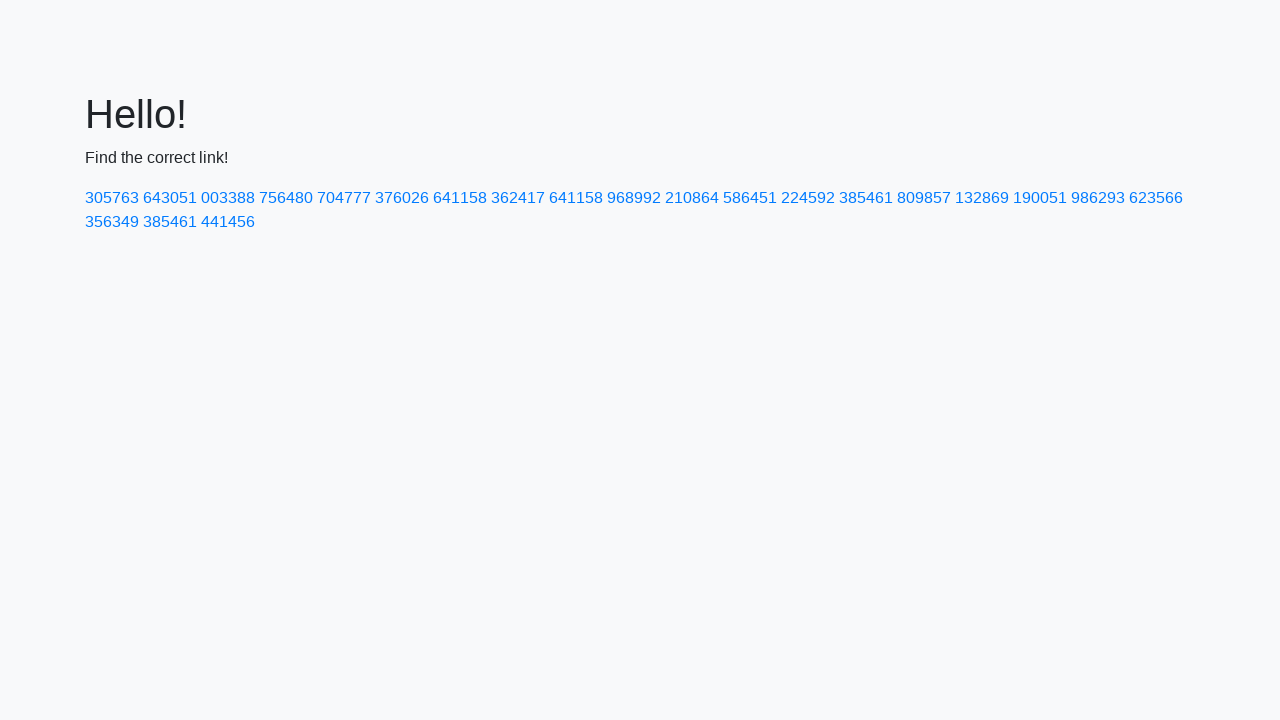

Calculated link text using formula: ceil(pi^e * 10000) = 85944
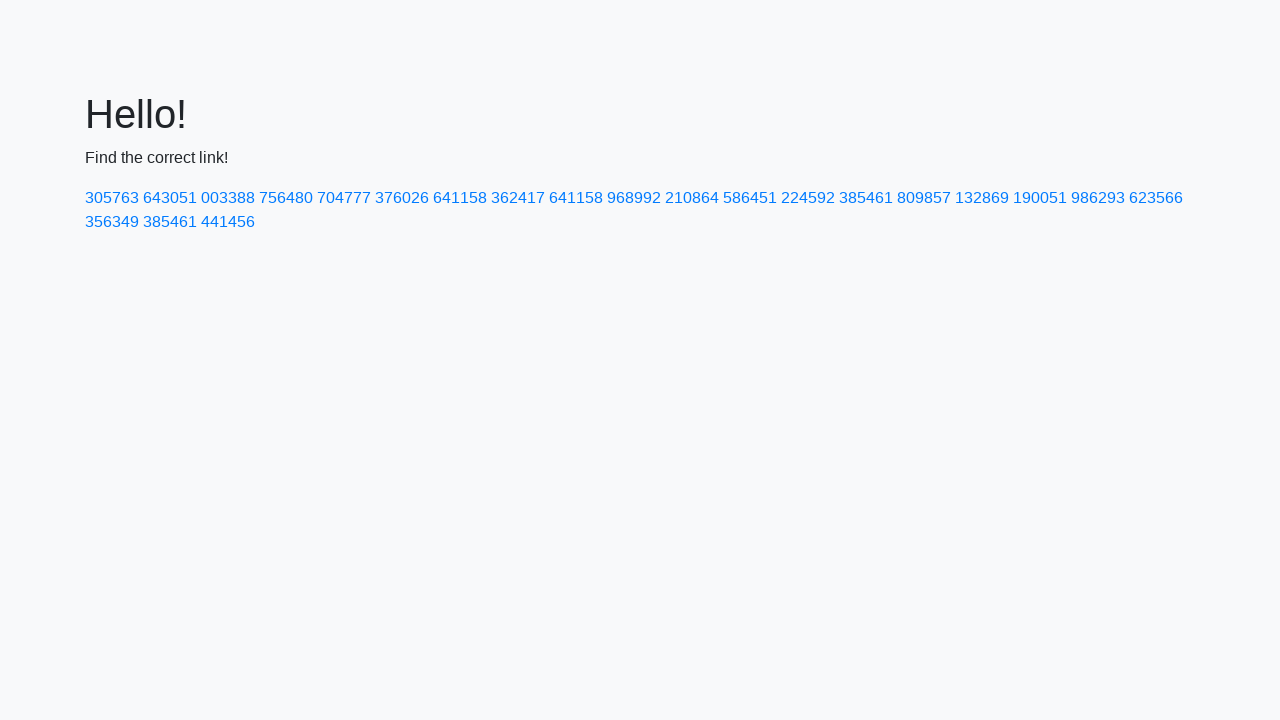

Clicked link with text '224592' to navigate to registration form at (808, 198) on text=224592
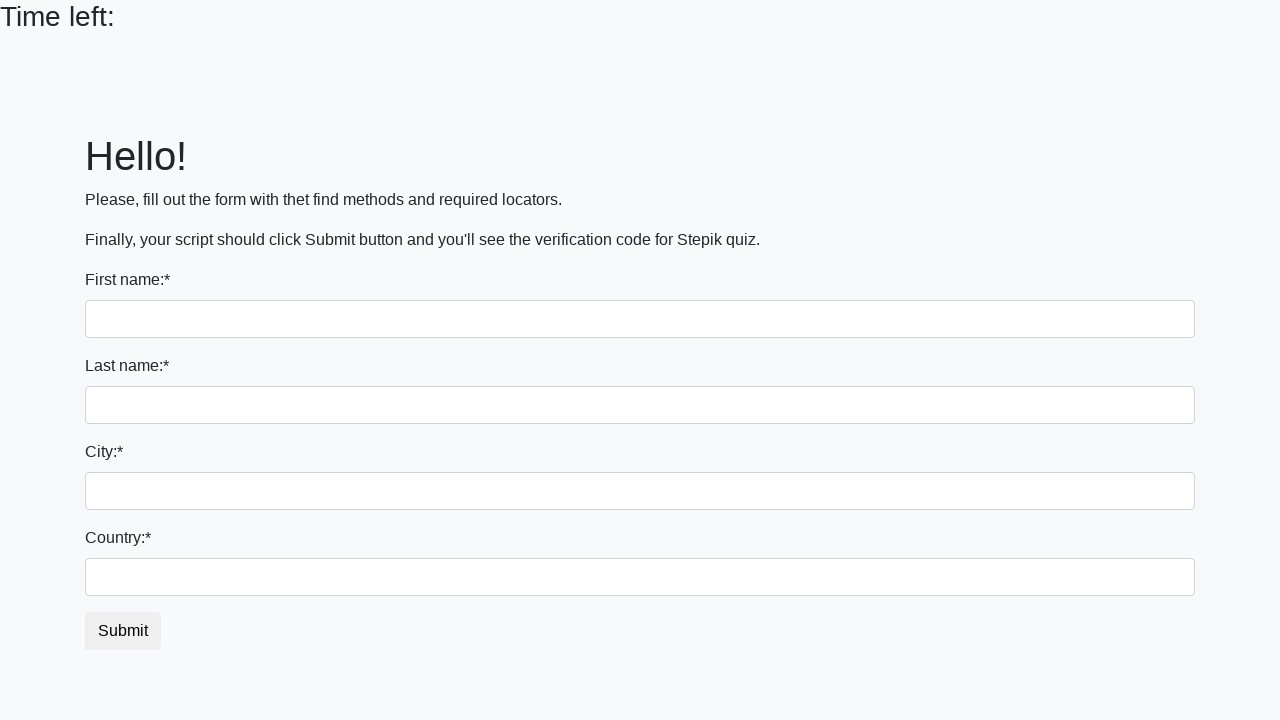

Filled first name field with 'Ivan' on input:first-of-type
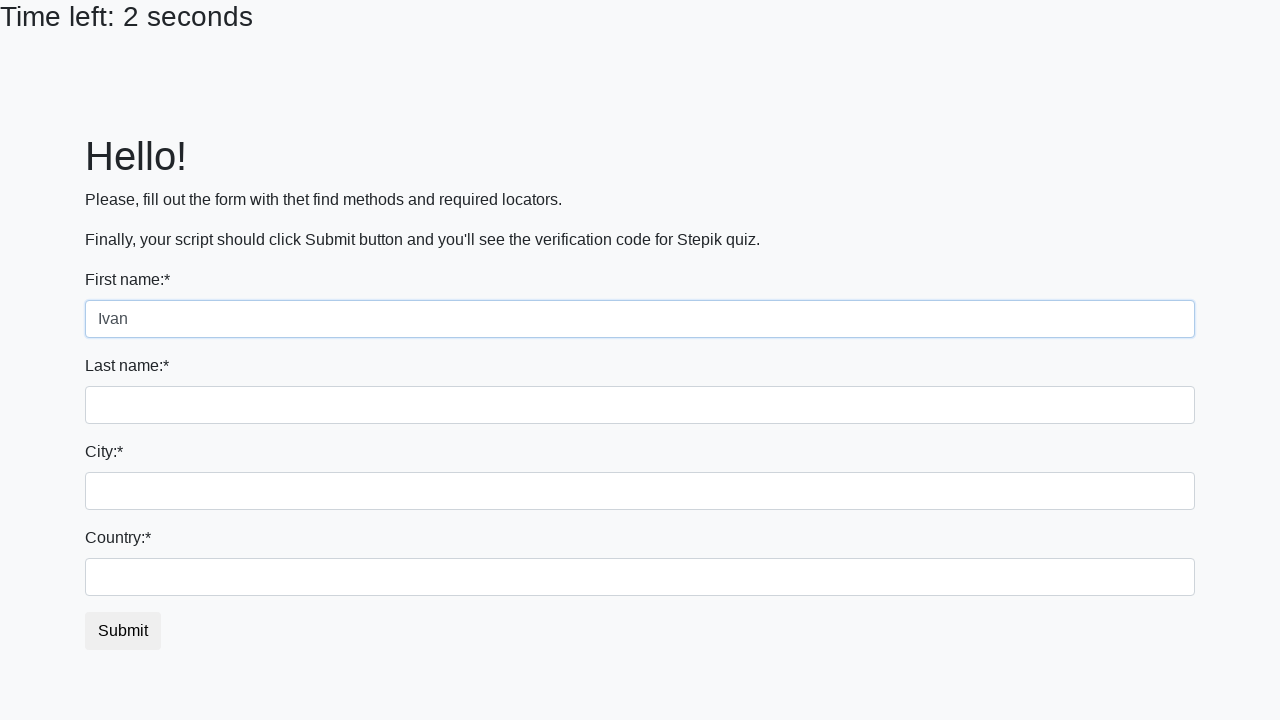

Filled last name field with 'Petrov' on input[name='last_name']
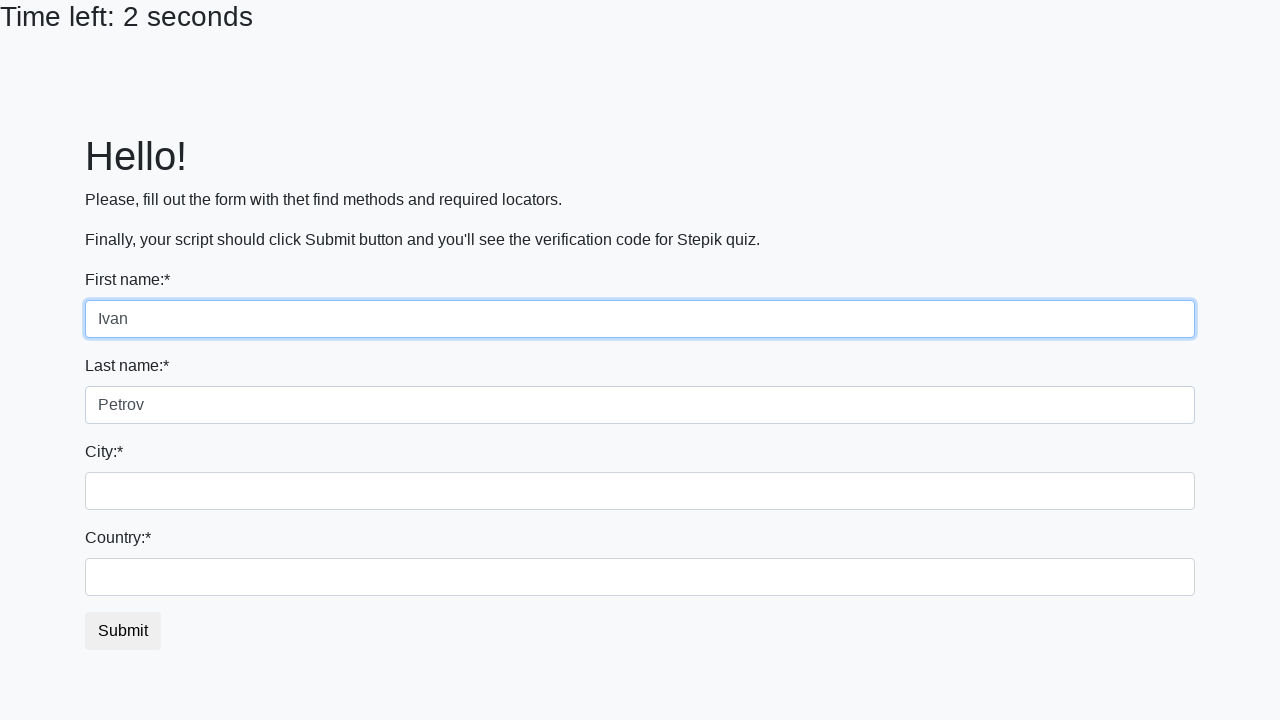

Filled city field with 'Smolensk' on input.city
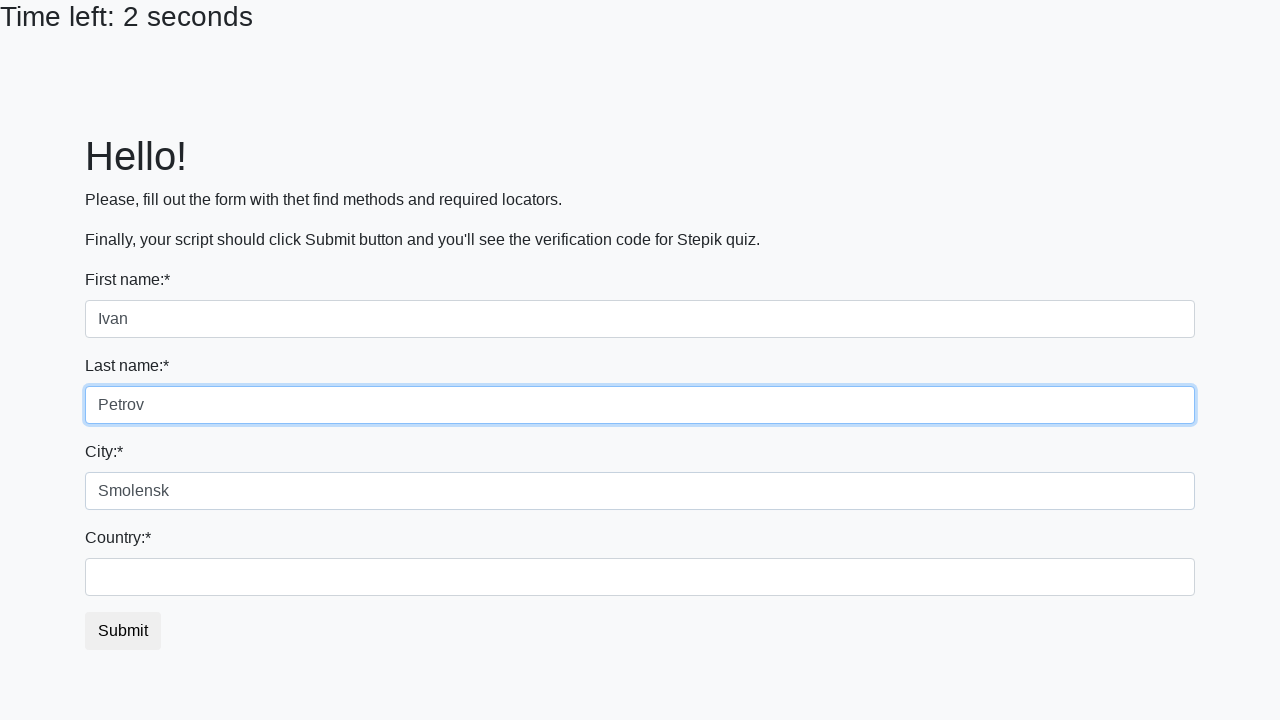

Filled country field with 'Russia' on #country
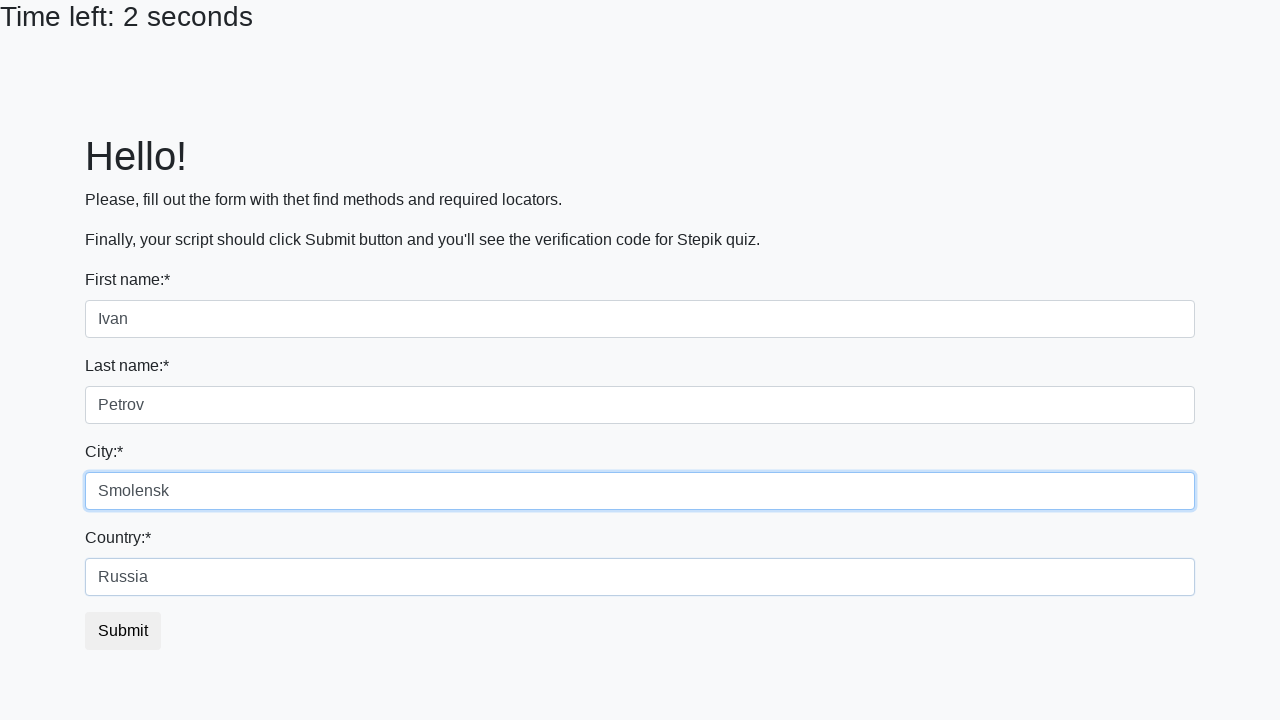

Clicked submit button to submit registration form at (123, 631) on button.btn
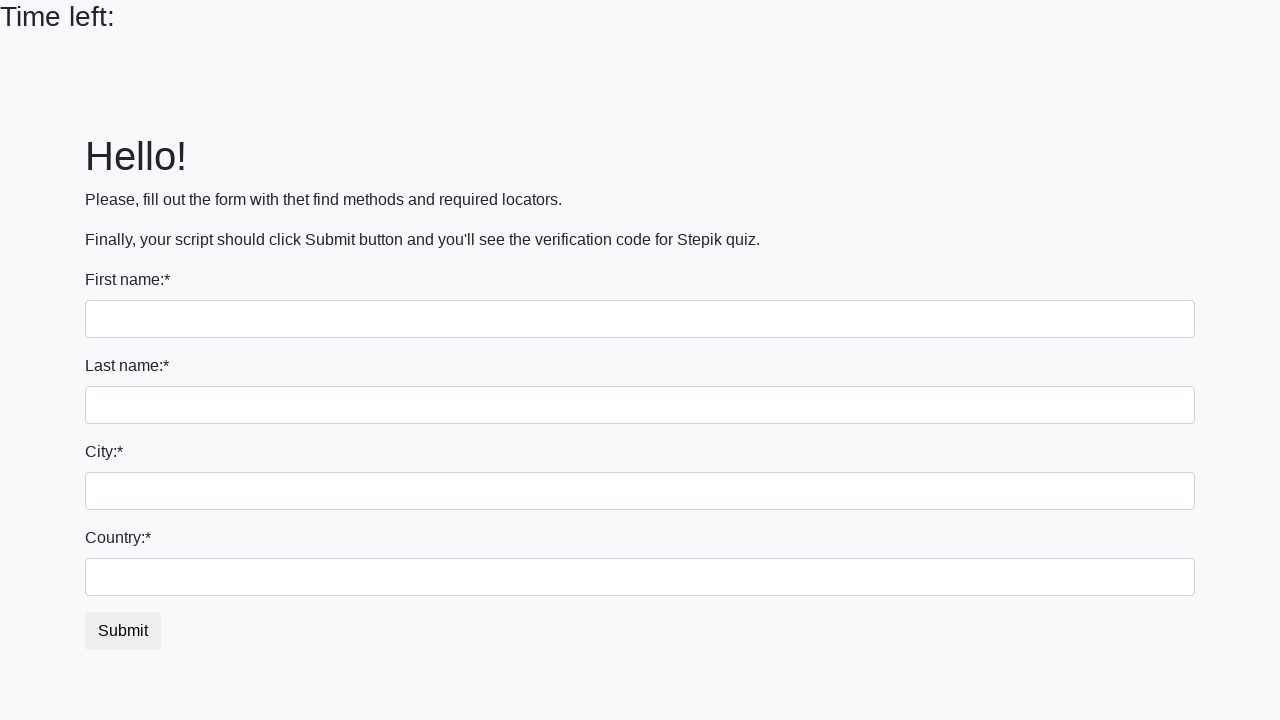

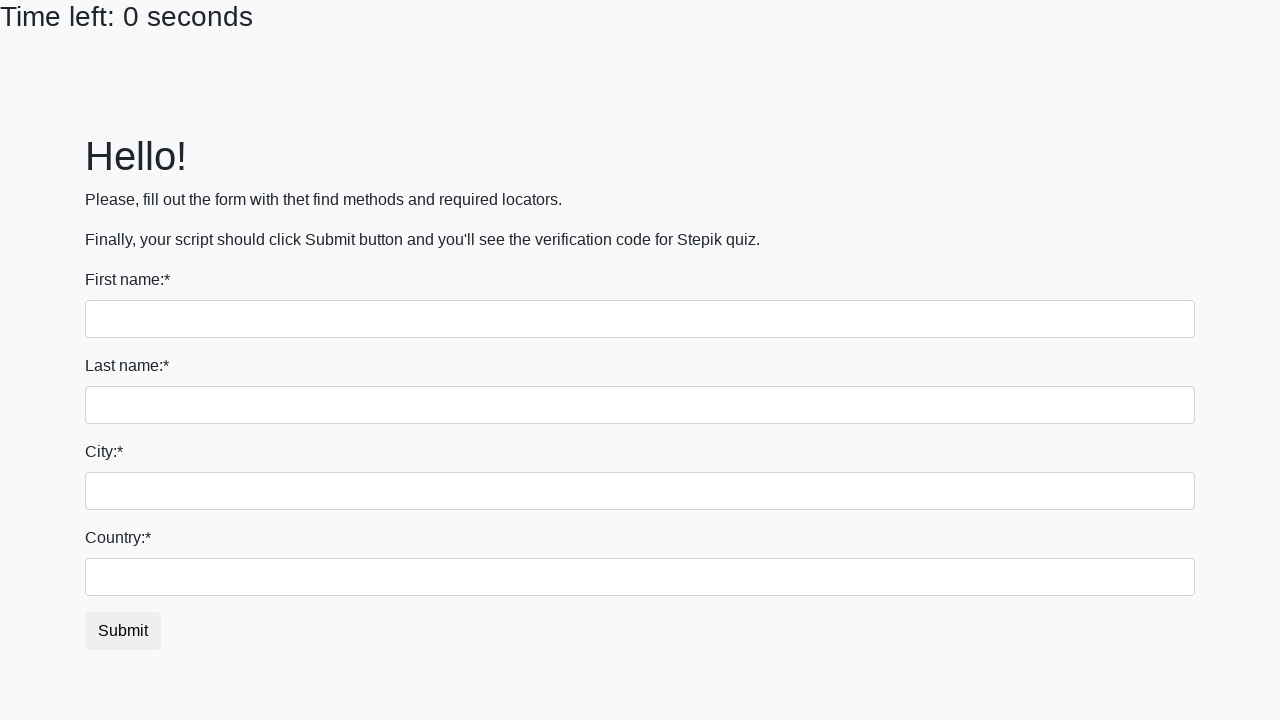